Tests that submitting whitespace-only search input does not trigger a search

Starting URL: https://duckduckgo.com/

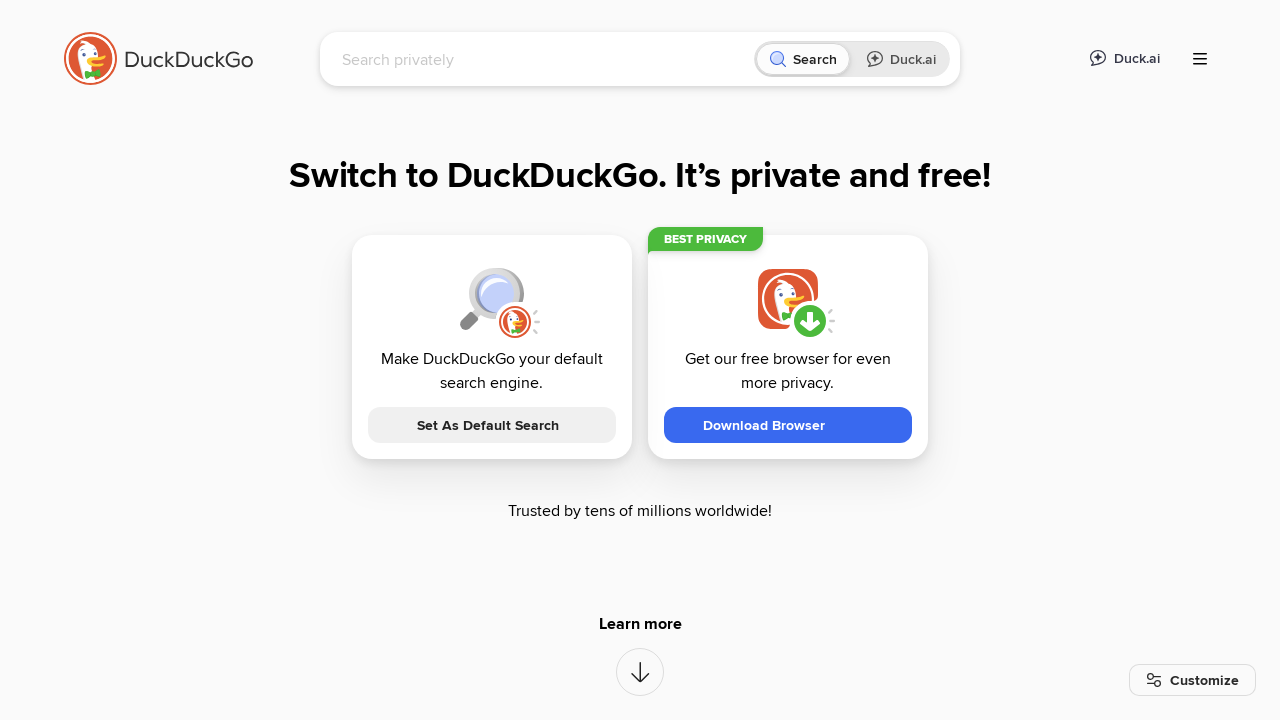

Filled search field with whitespace-only input on input[name='q']
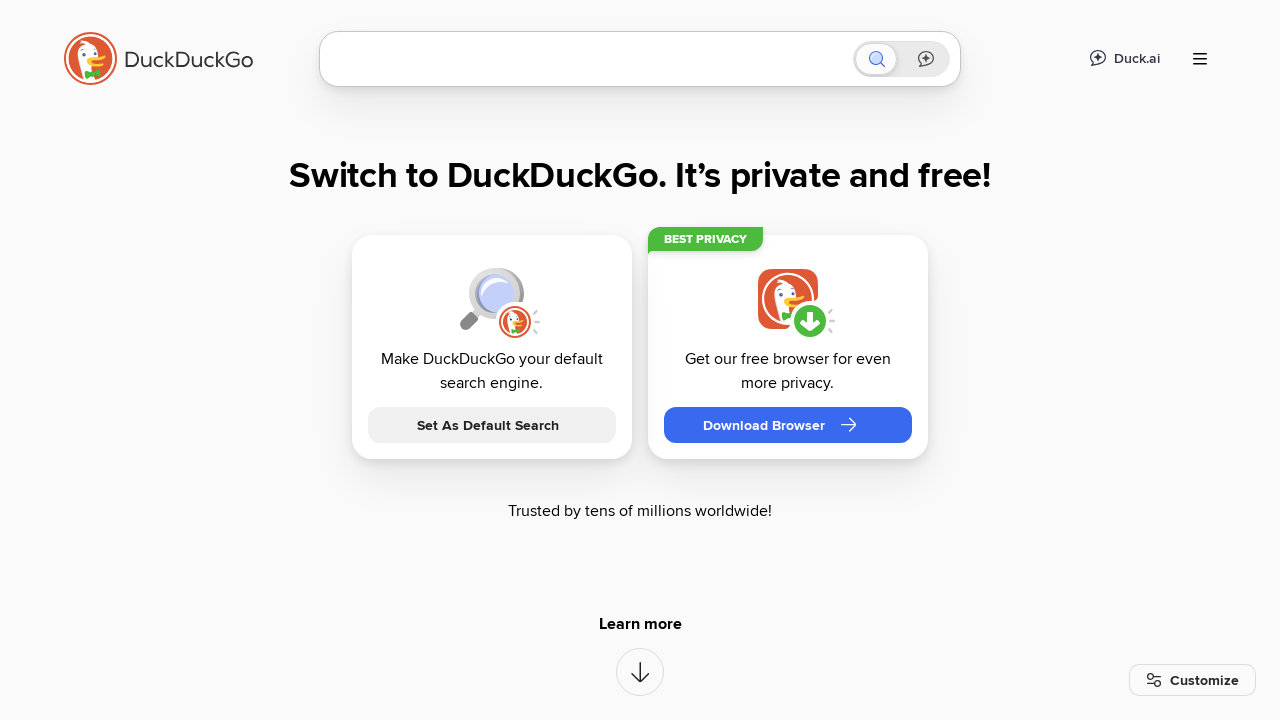

Pressed Enter to submit whitespace-only search on input[name='q']
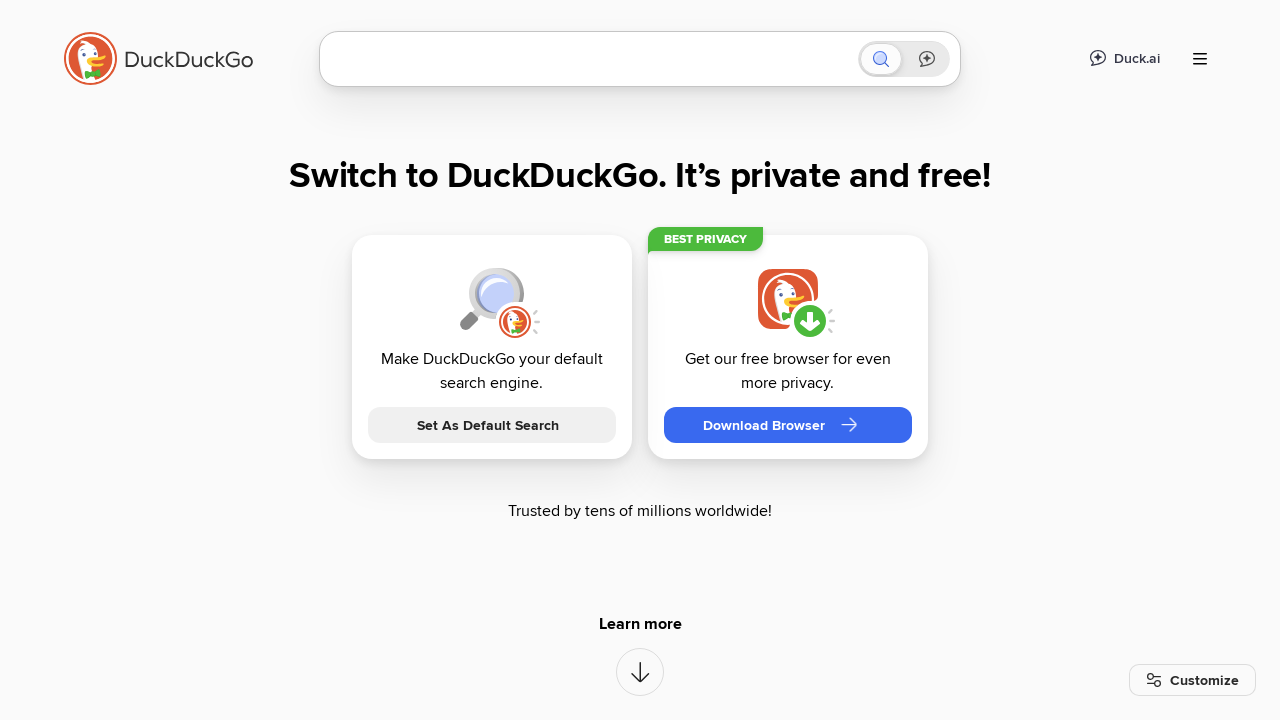

Waited 500ms for potential navigation
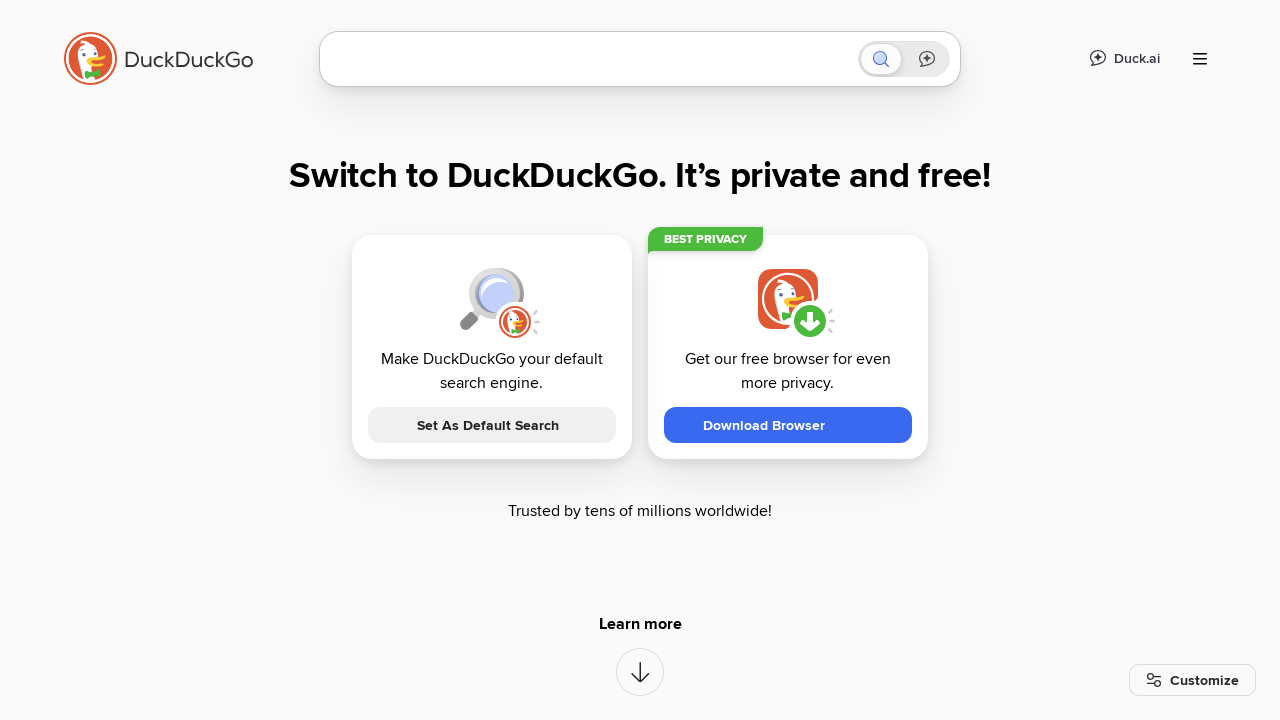

Verified that search was not triggered and user remains on homepage
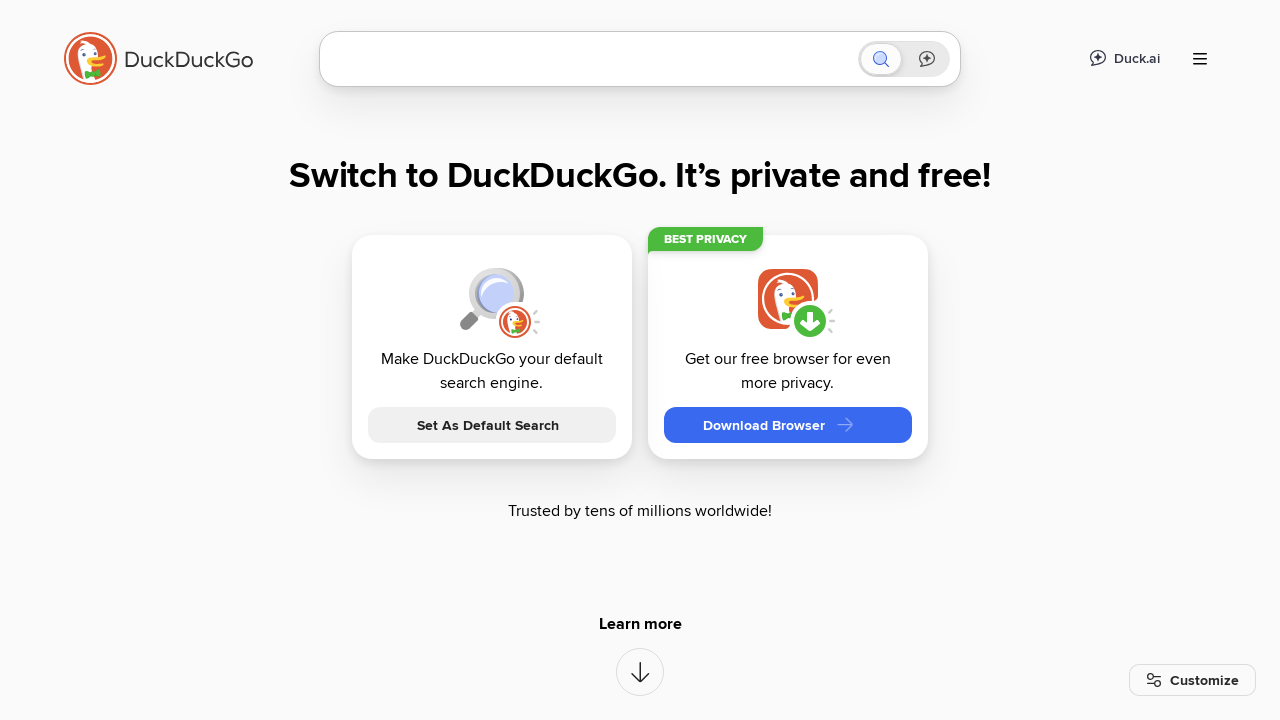

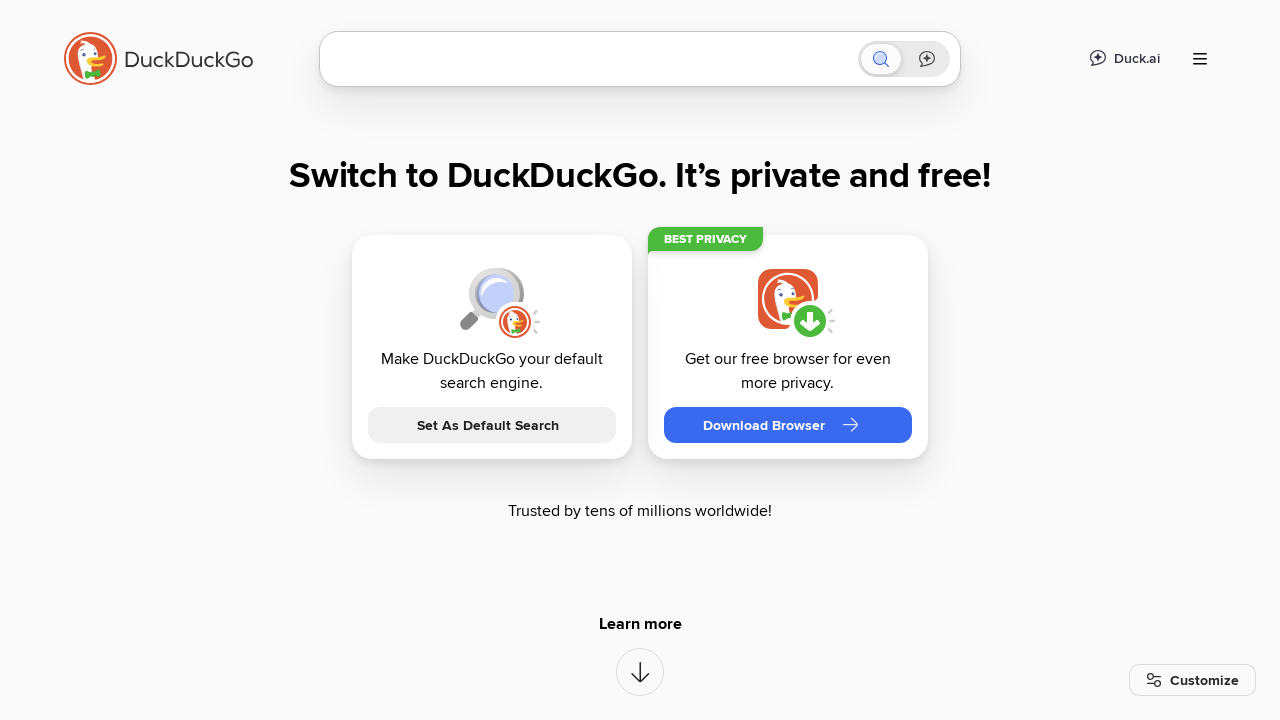